Tests that the complete all checkbox updates state when individual items are completed or cleared

Starting URL: https://demo.playwright.dev/todomvc

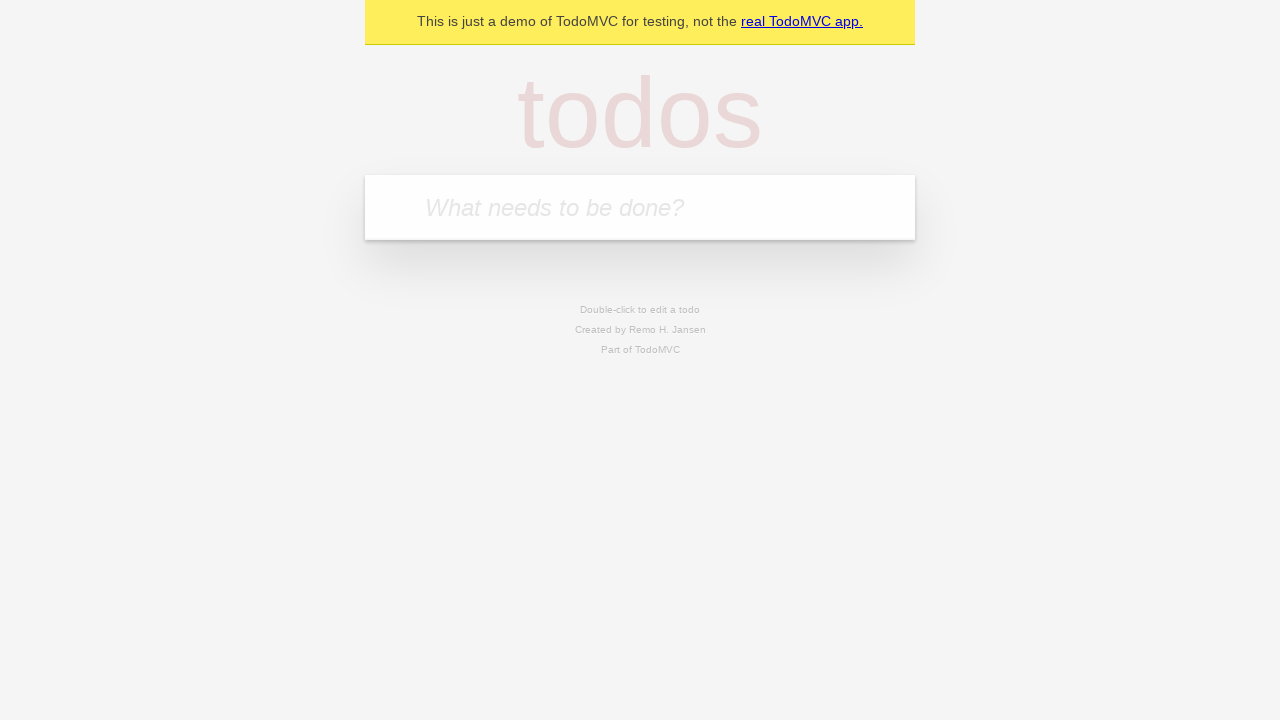

Navigated to TodoMVC demo application
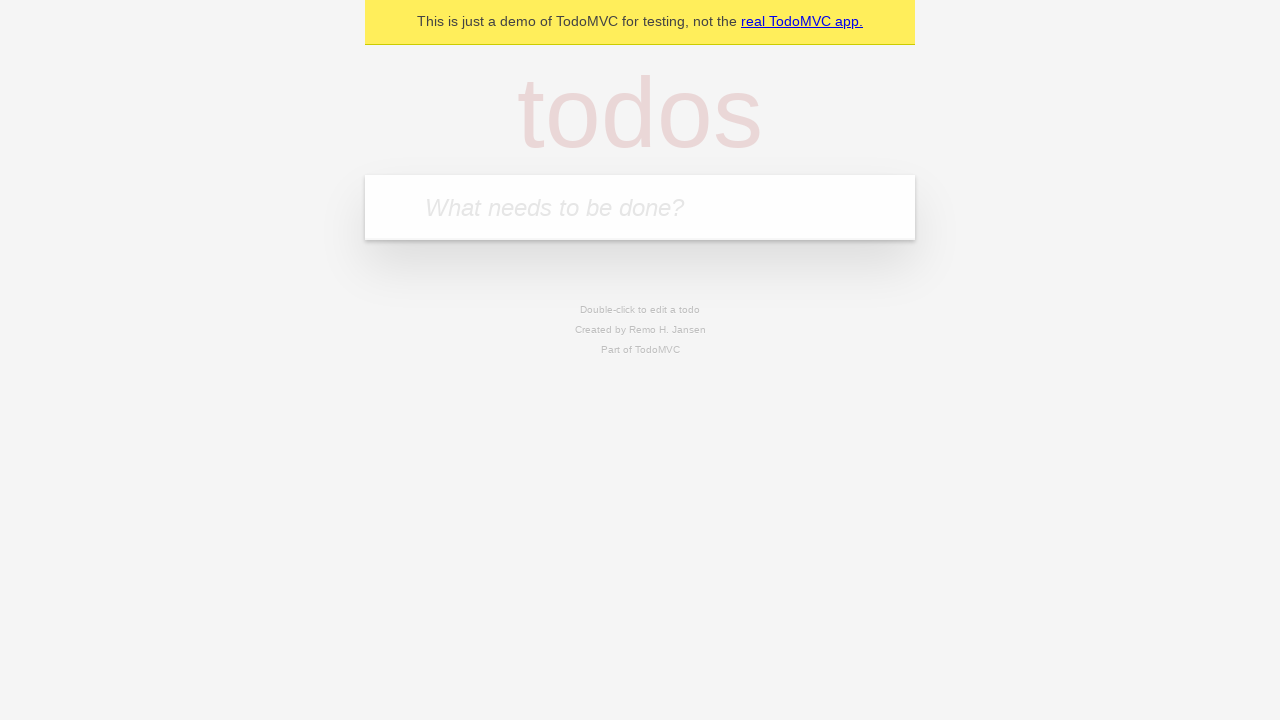

Located the new todo input field
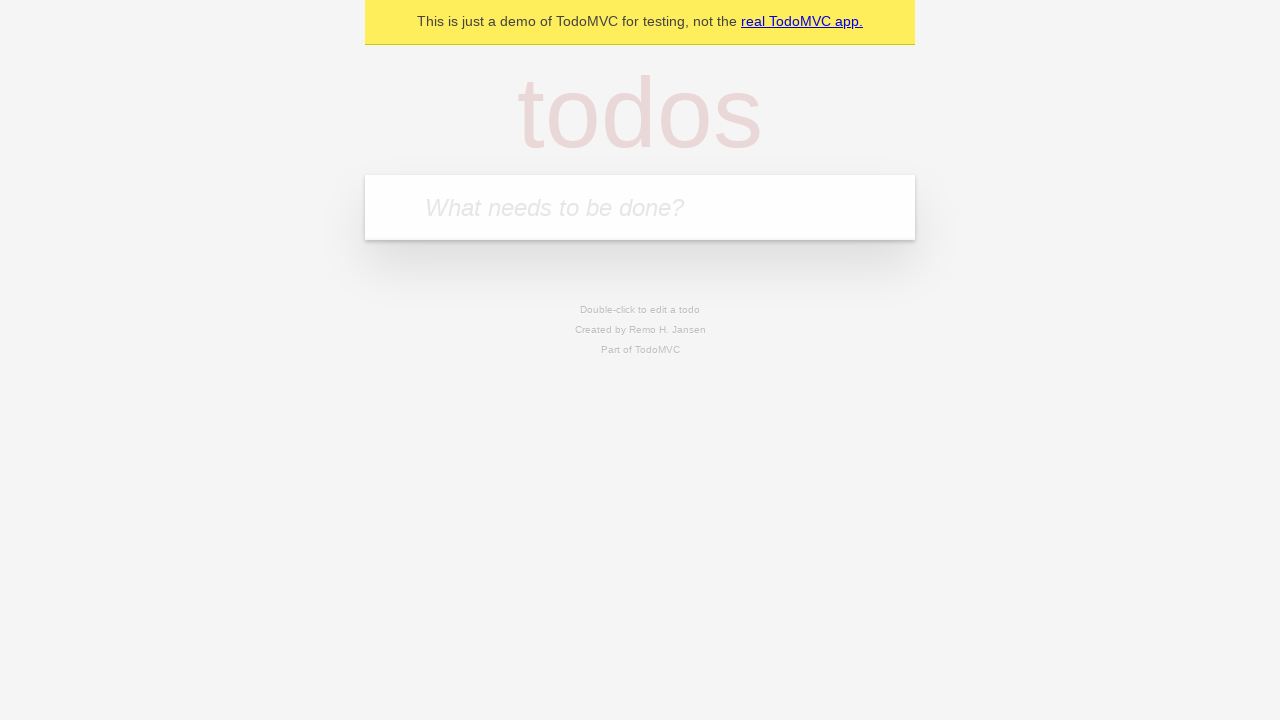

Filled first todo: 'buy some cheese' on internal:attr=[placeholder="What needs to be done?"i]
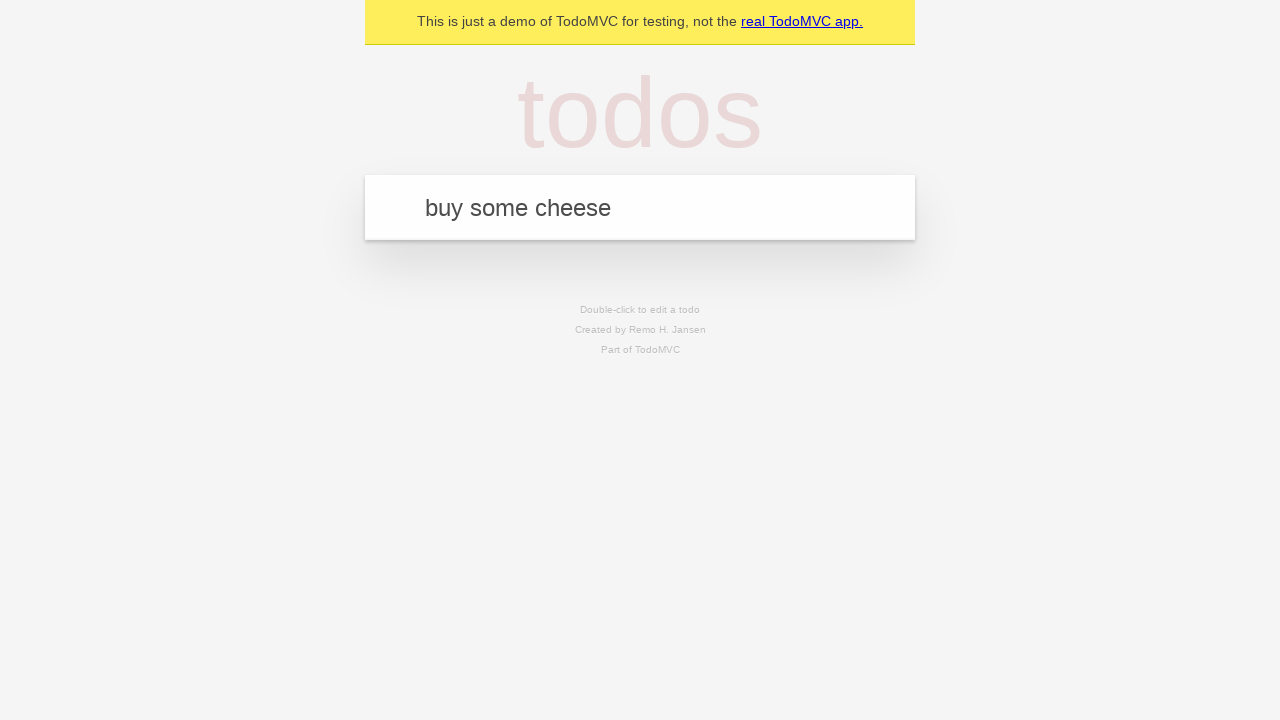

Pressed Enter to create first todo on internal:attr=[placeholder="What needs to be done?"i]
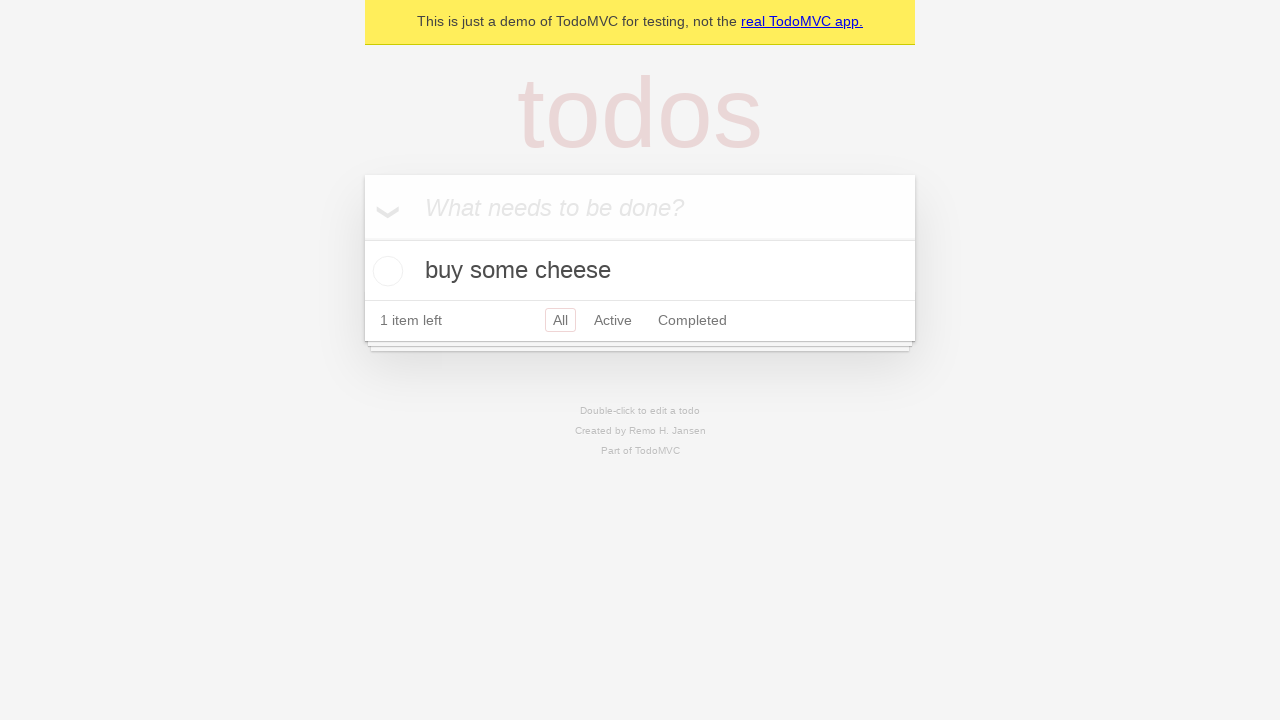

Filled second todo: 'feed the cat' on internal:attr=[placeholder="What needs to be done?"i]
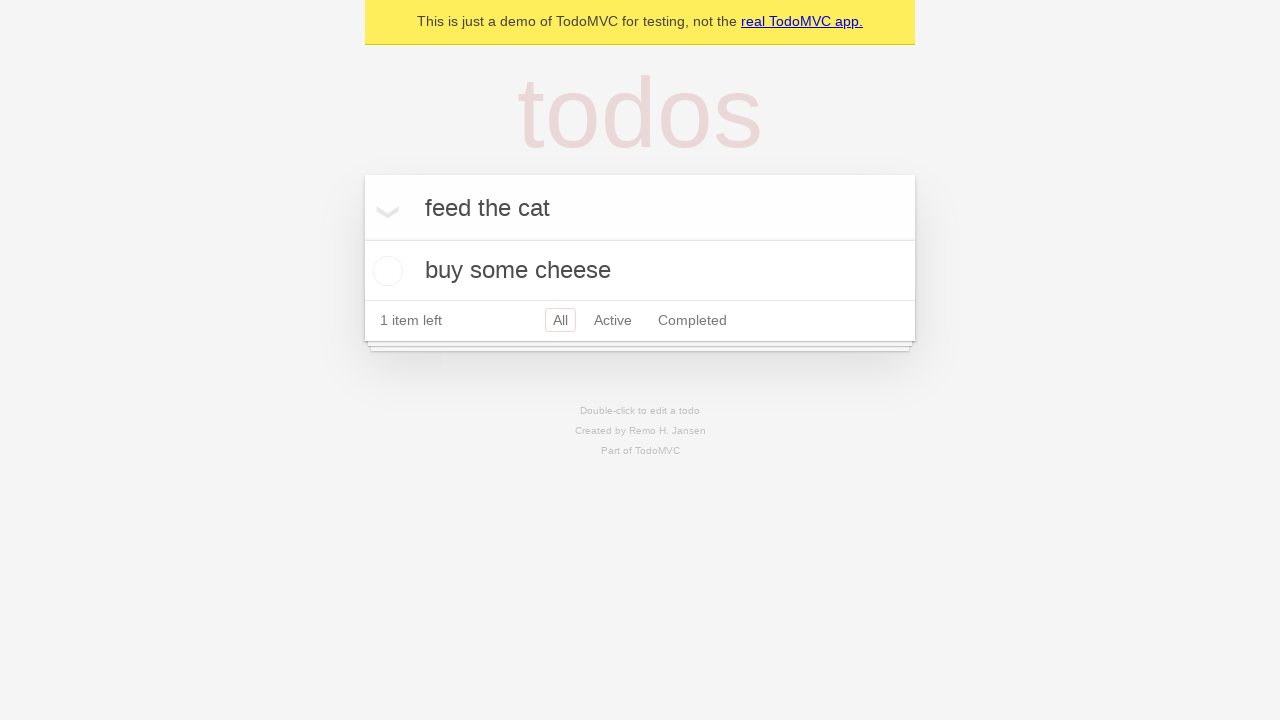

Pressed Enter to create second todo on internal:attr=[placeholder="What needs to be done?"i]
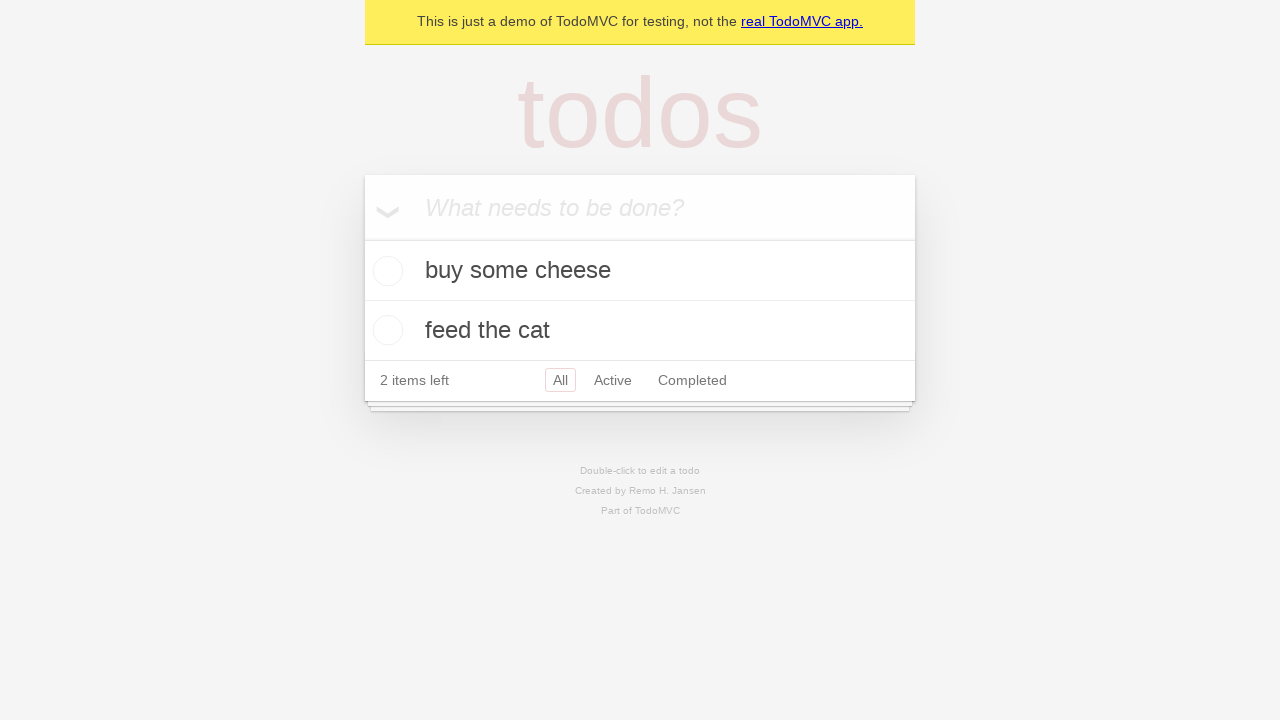

Filled third todo: 'book a doctors appointment' on internal:attr=[placeholder="What needs to be done?"i]
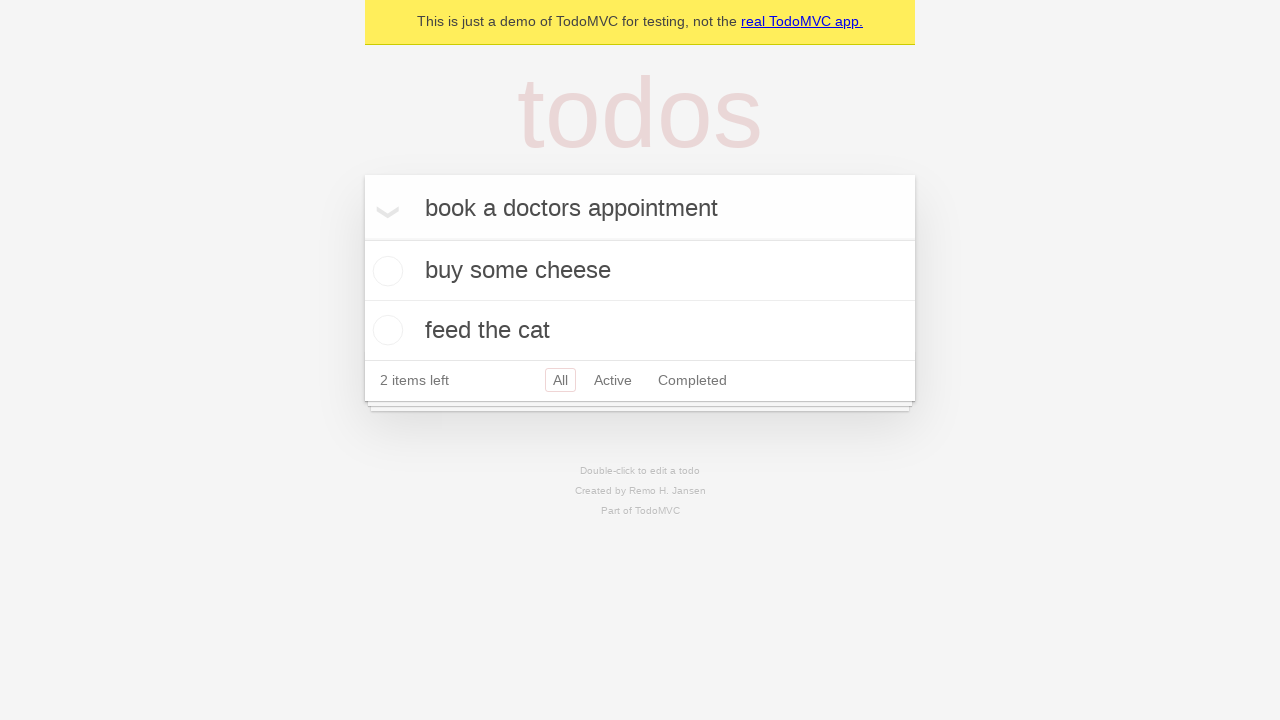

Pressed Enter to create third todo on internal:attr=[placeholder="What needs to be done?"i]
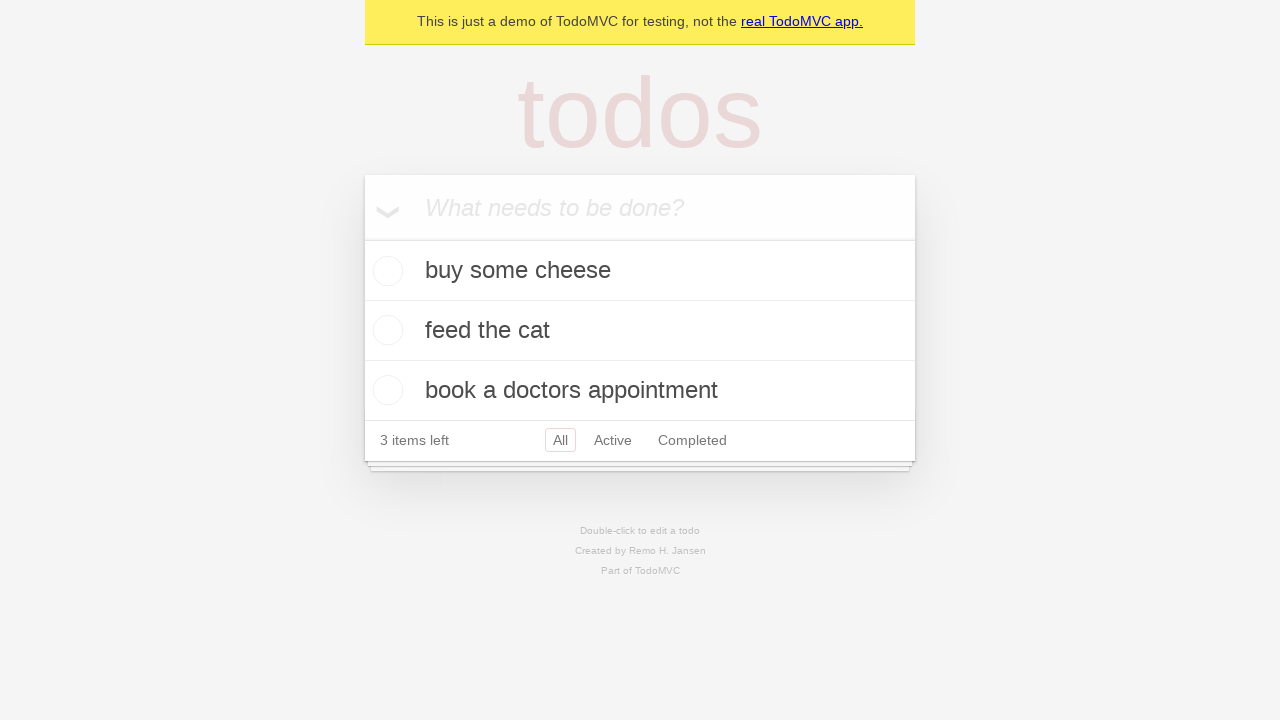

Located the 'Mark all as complete' toggle checkbox
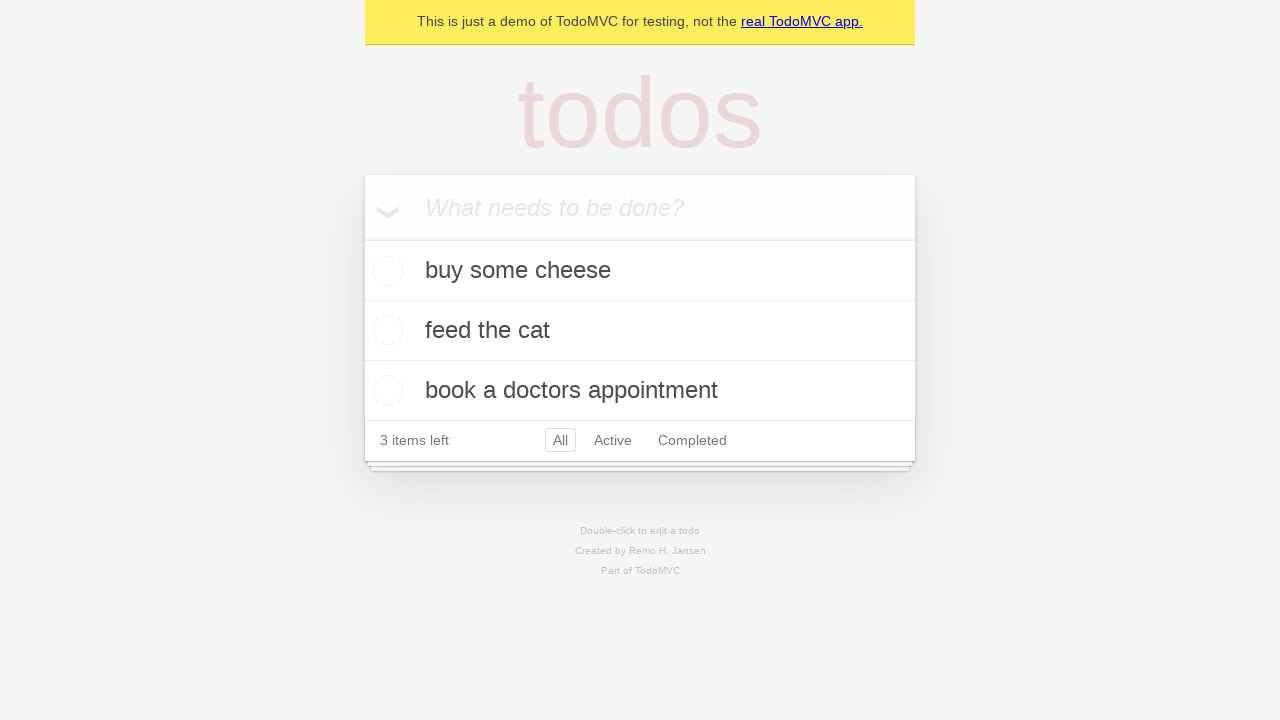

Checked the 'Mark all as complete' toggle - all todos should be marked complete at (362, 238) on internal:label="Mark all as complete"i
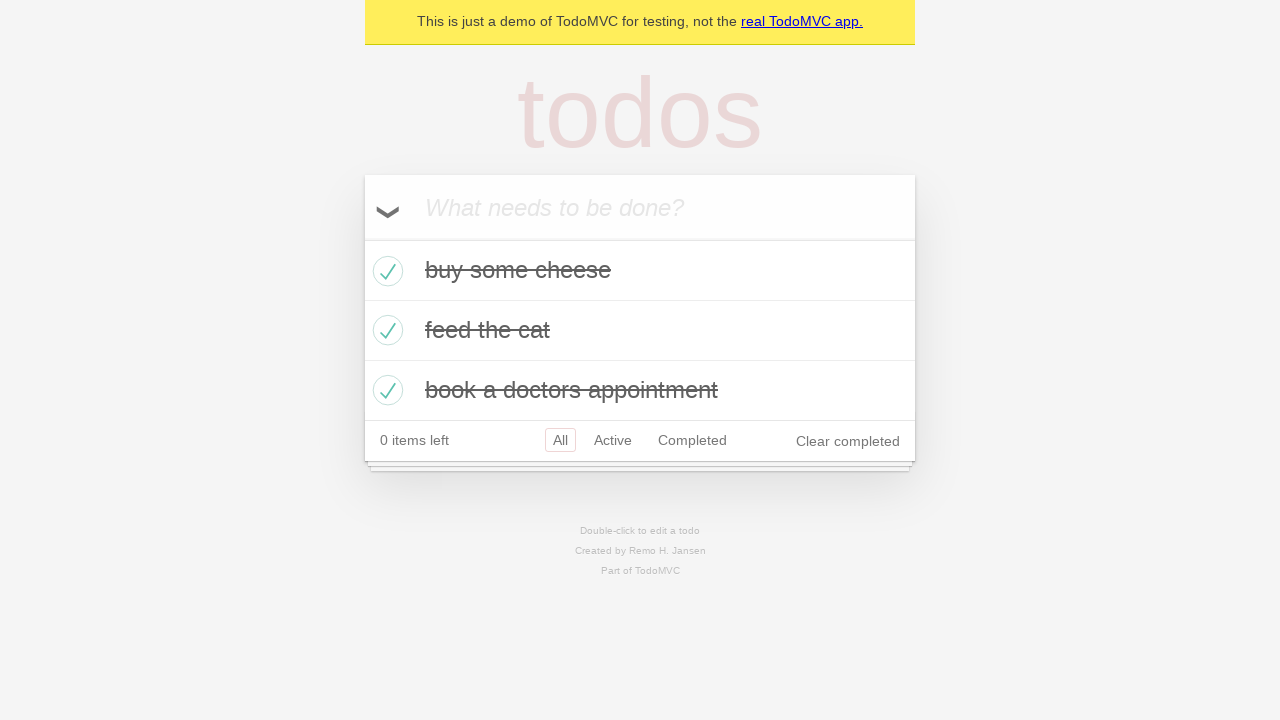

Located the first todo item
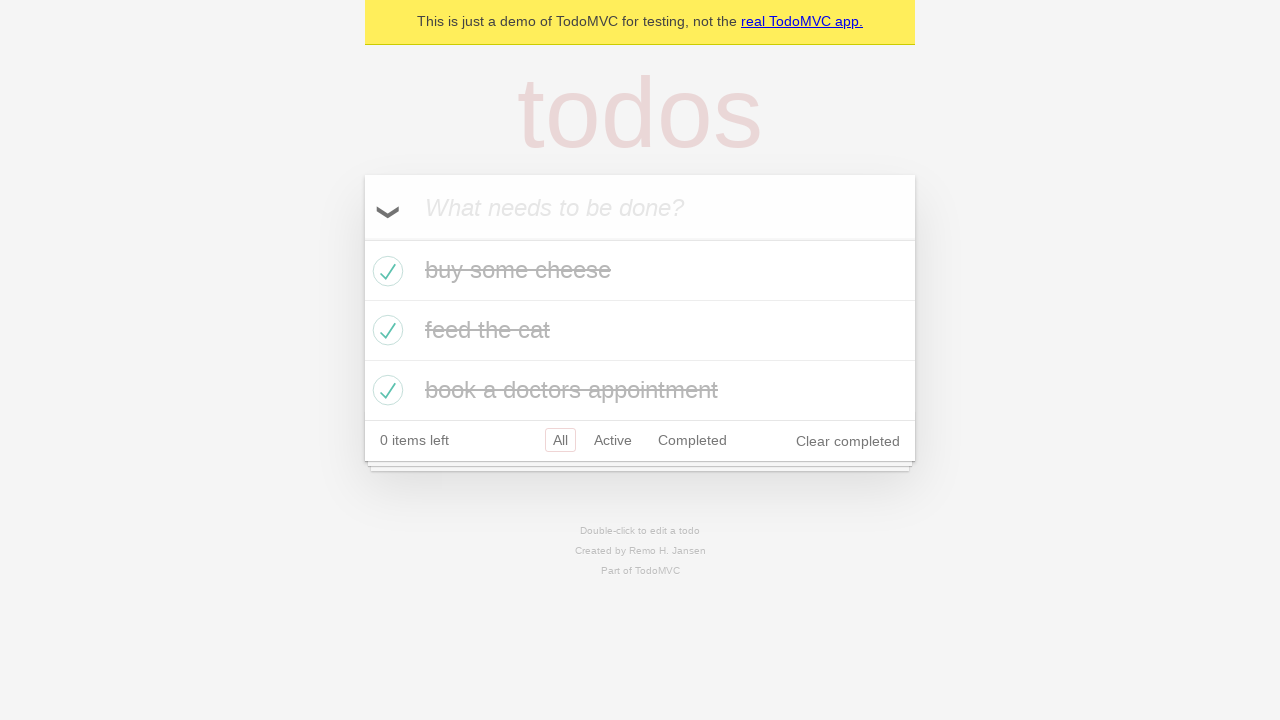

Unchecked the first todo - 'Mark all as complete' toggle should now be unchecked at (385, 271) on internal:testid=[data-testid="todo-item"s] >> nth=0 >> internal:role=checkbox
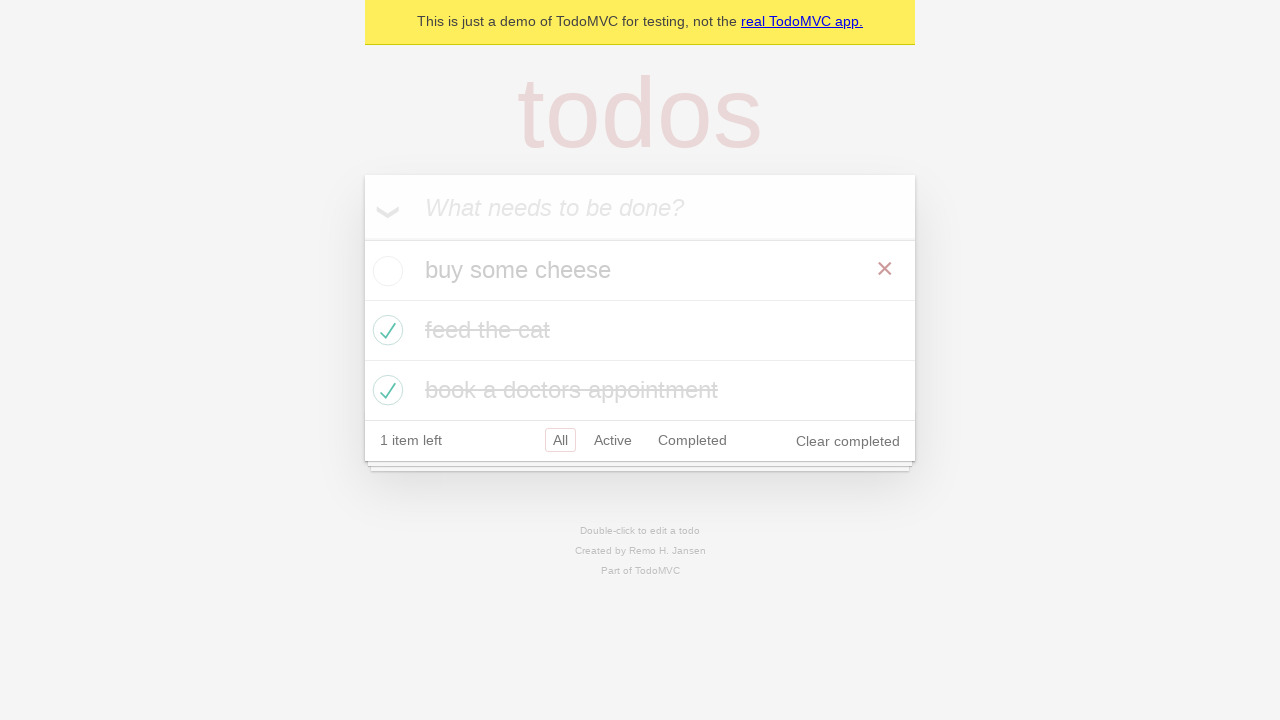

Re-checked the first todo - 'Mark all as complete' toggle should be checked again at (385, 271) on internal:testid=[data-testid="todo-item"s] >> nth=0 >> internal:role=checkbox
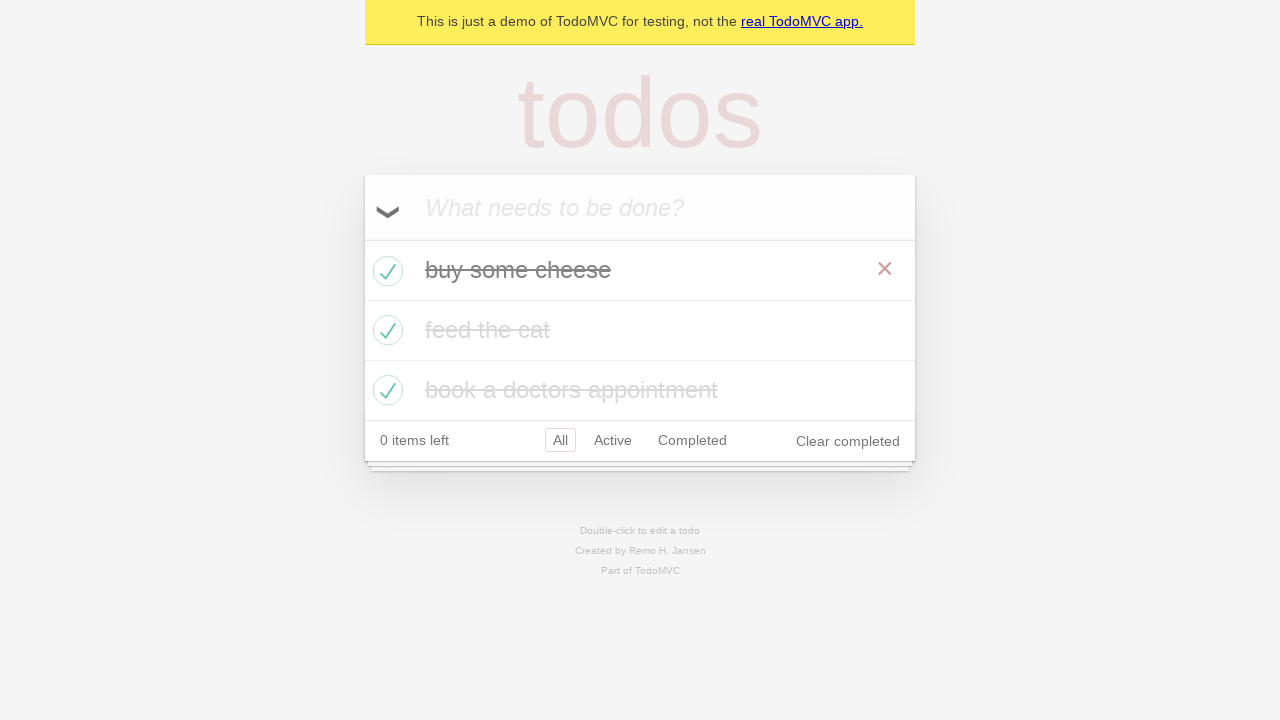

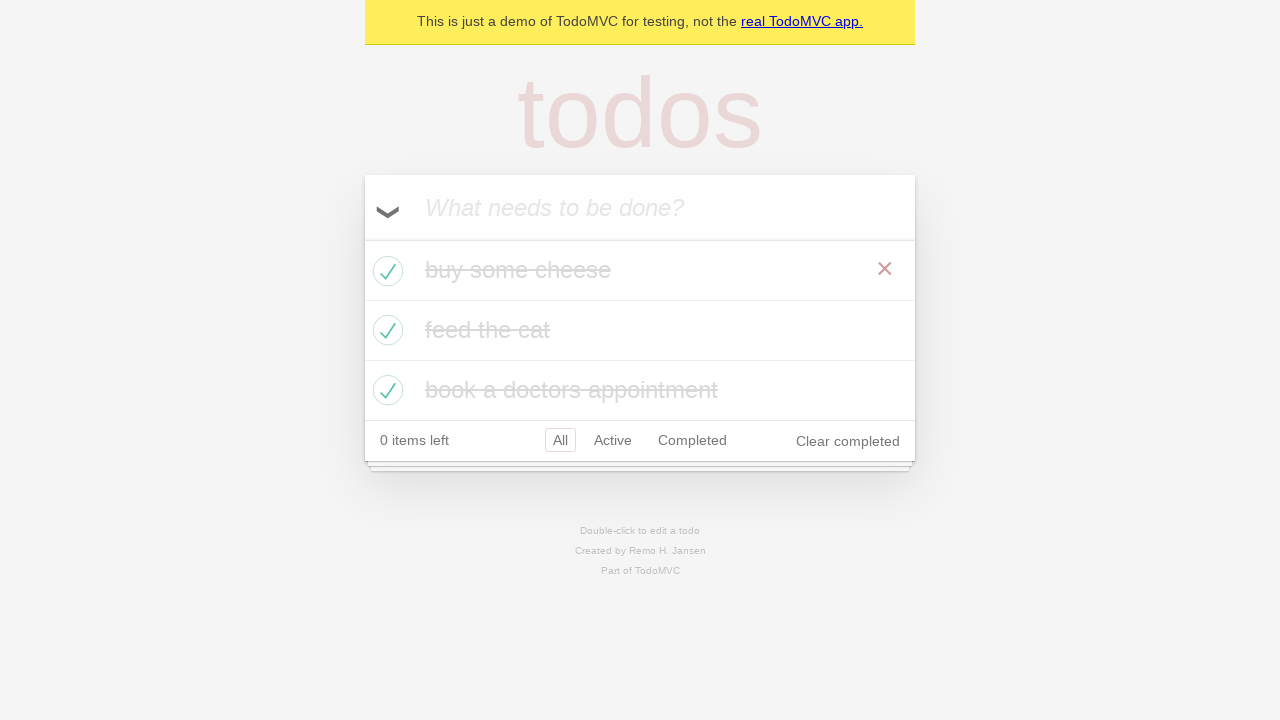